Tests accessible names for all interactive elements including textbox, checkboxes, filter links, and clear button

Starting URL: https://todomvc.com/examples/typescript-react/#/

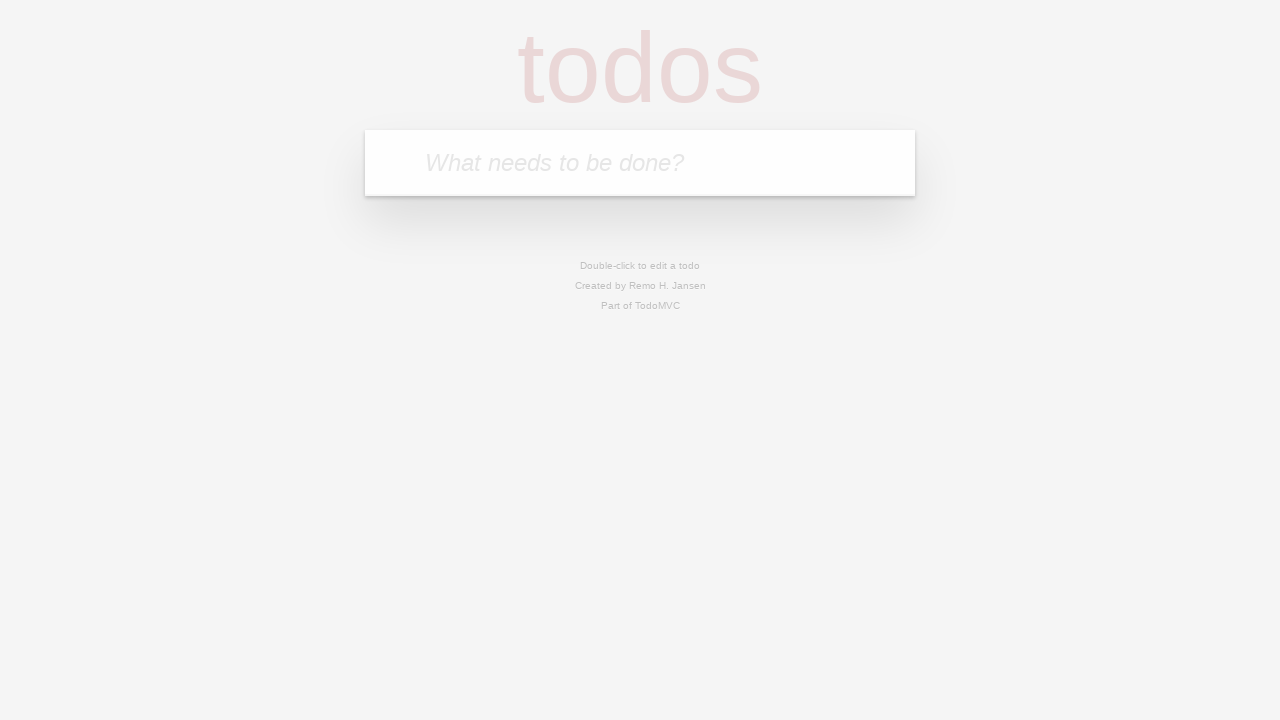

Located the task input field by placeholder text
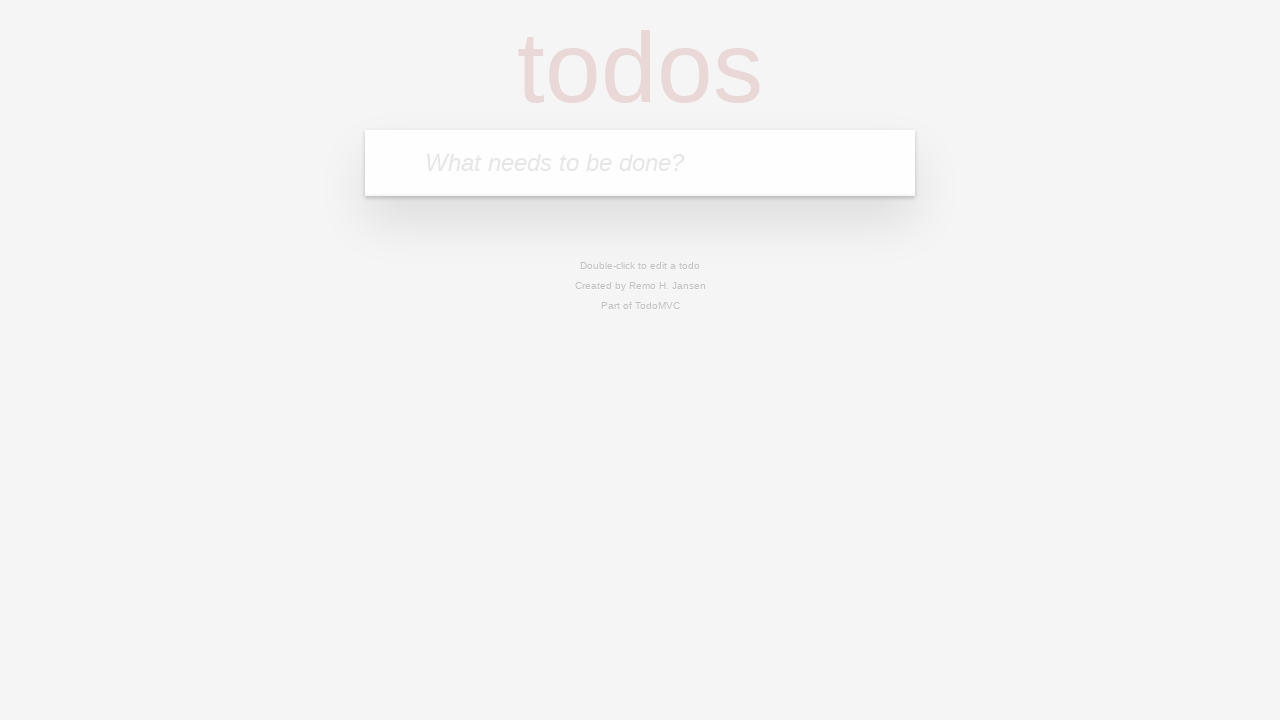

Filled task input field with 'Accessible names test' on internal:attr=[placeholder="What needs to be done?"i]
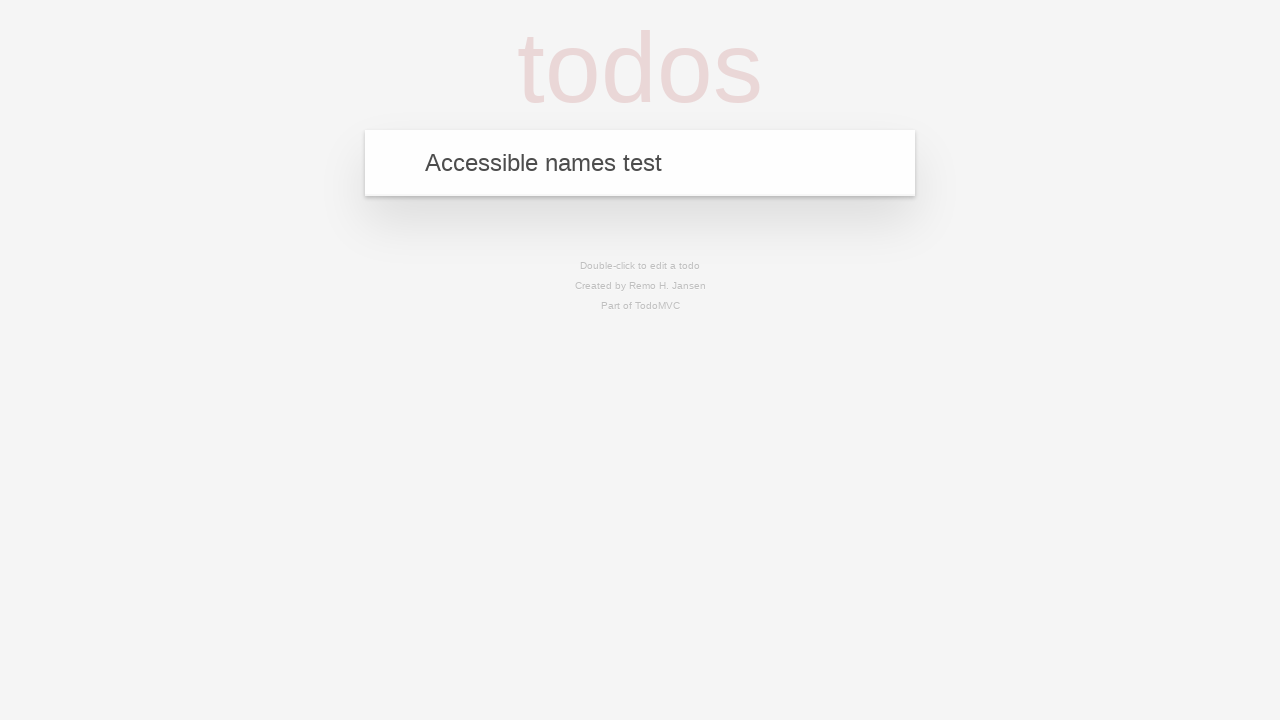

Pressed Enter to add the task
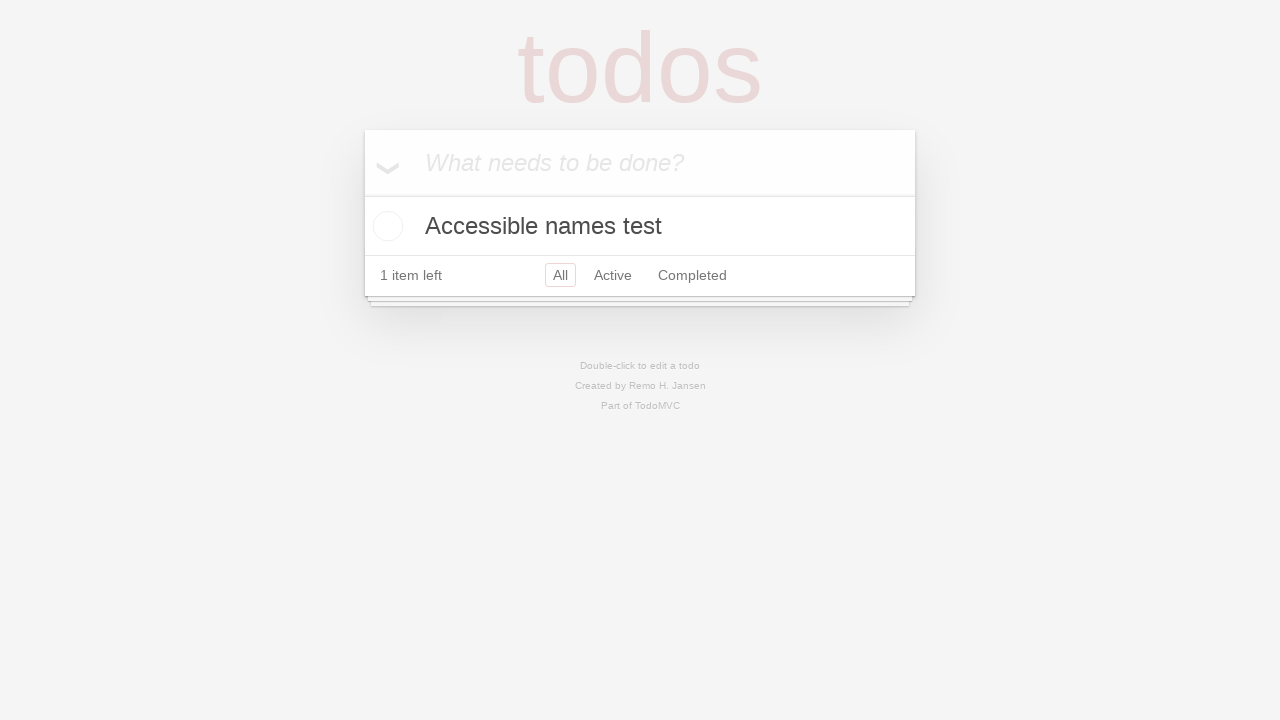

Verified textbox is visible with accessible name 'What needs to be done?'
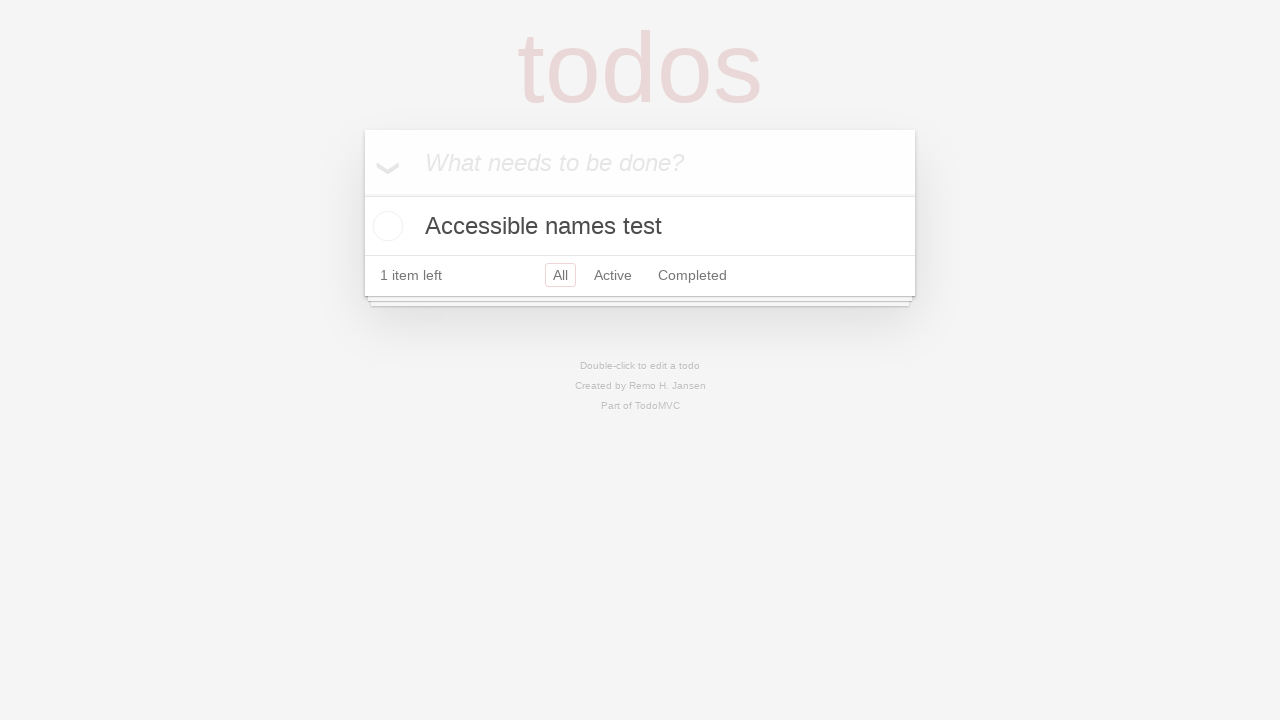

Verified 'Mark all as complete' checkbox is visible
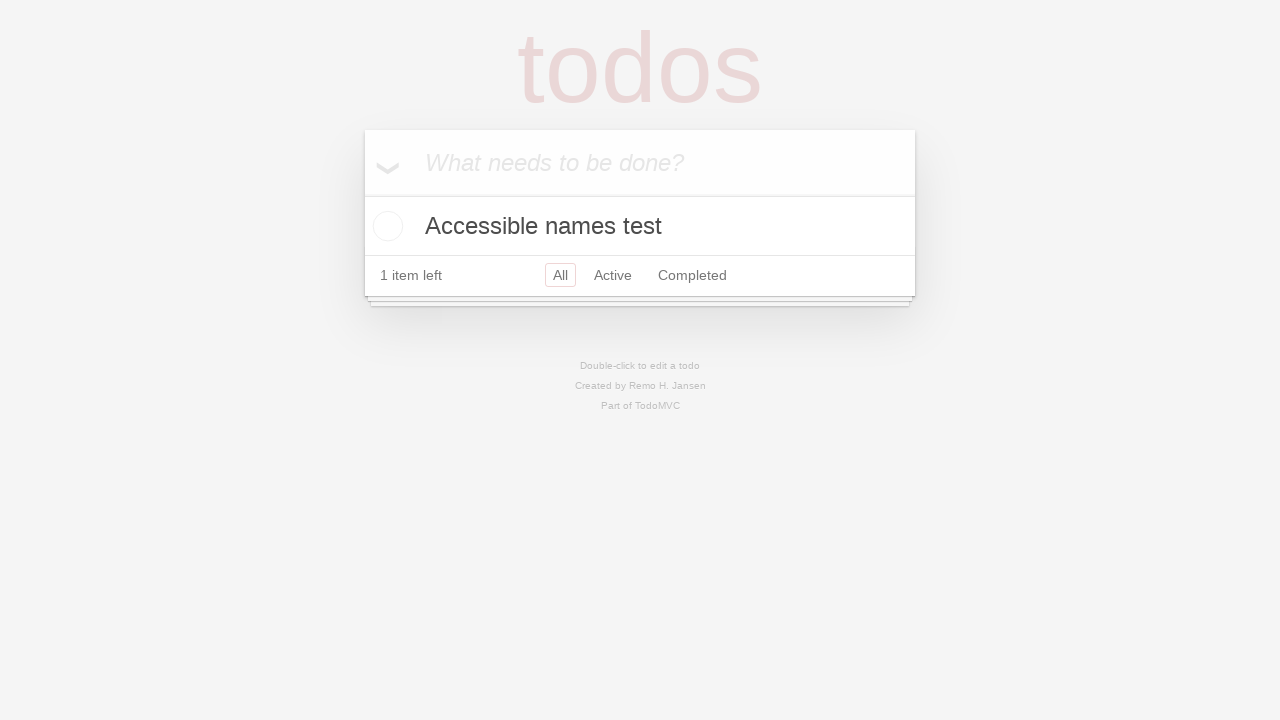

Verified 'All' filter link is visible
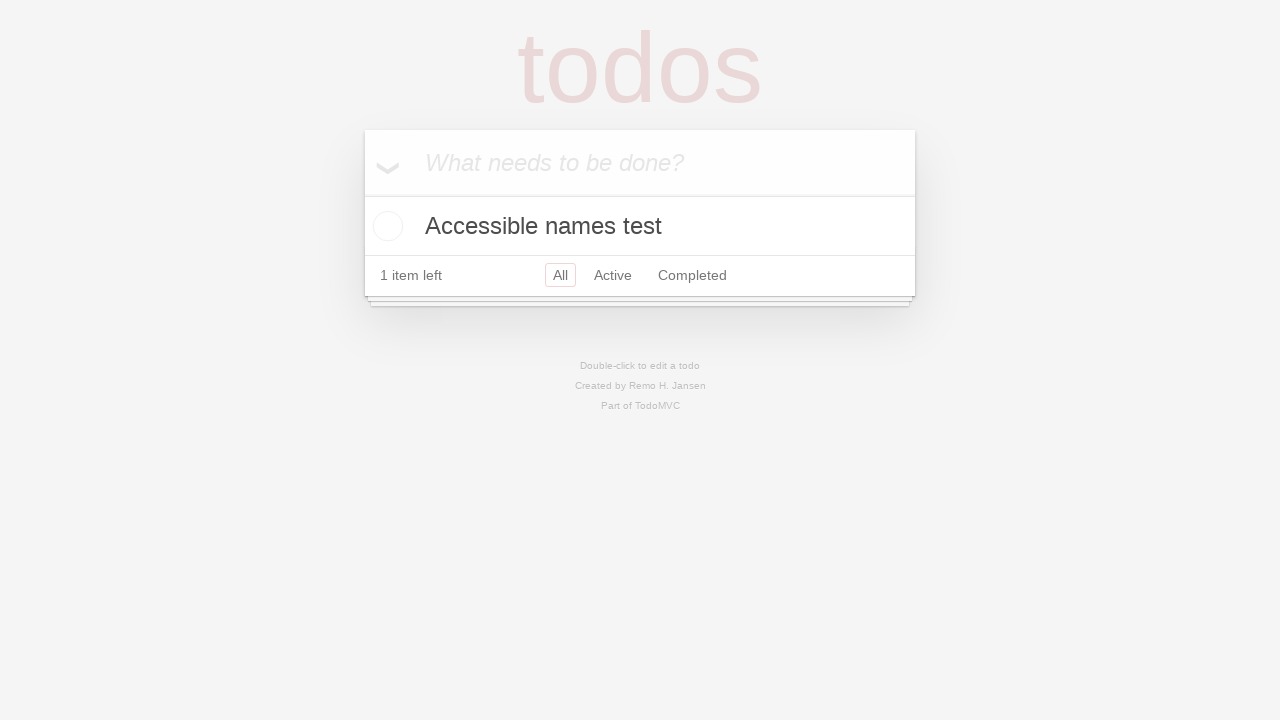

Verified 'Active' filter link is visible
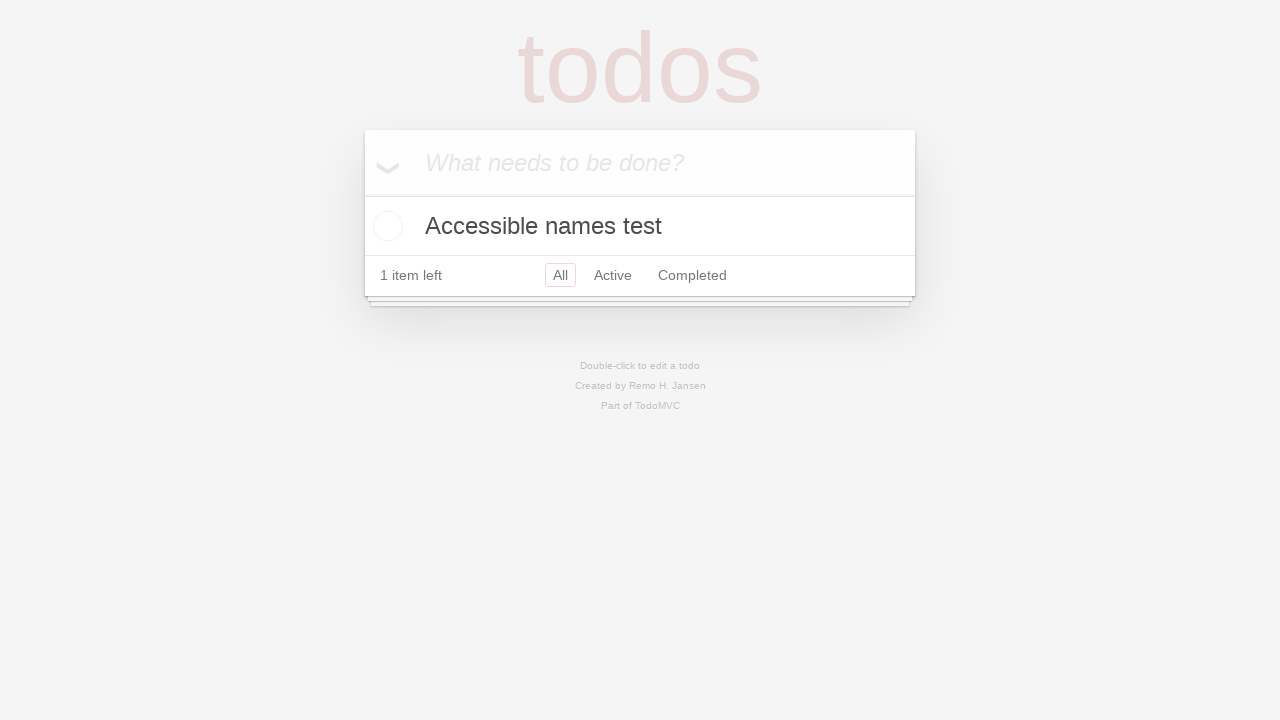

Verified 'Completed' filter link is visible
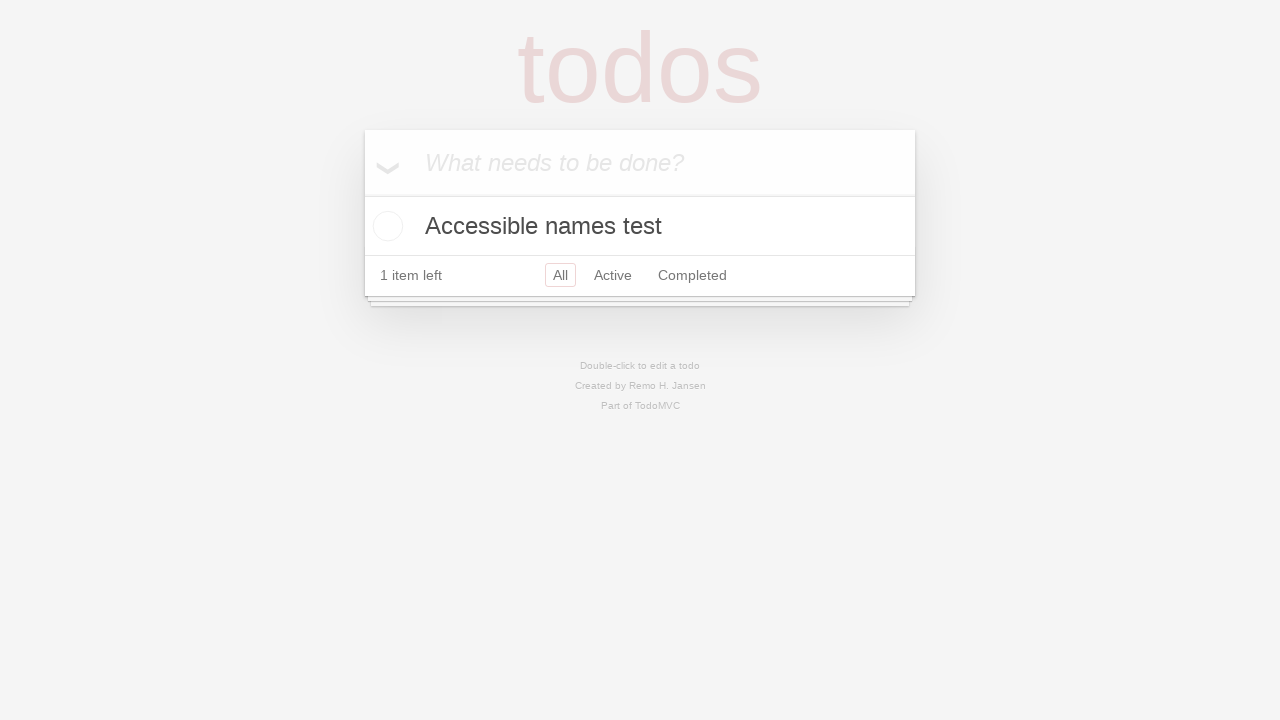

Located the first task checkbox in the list
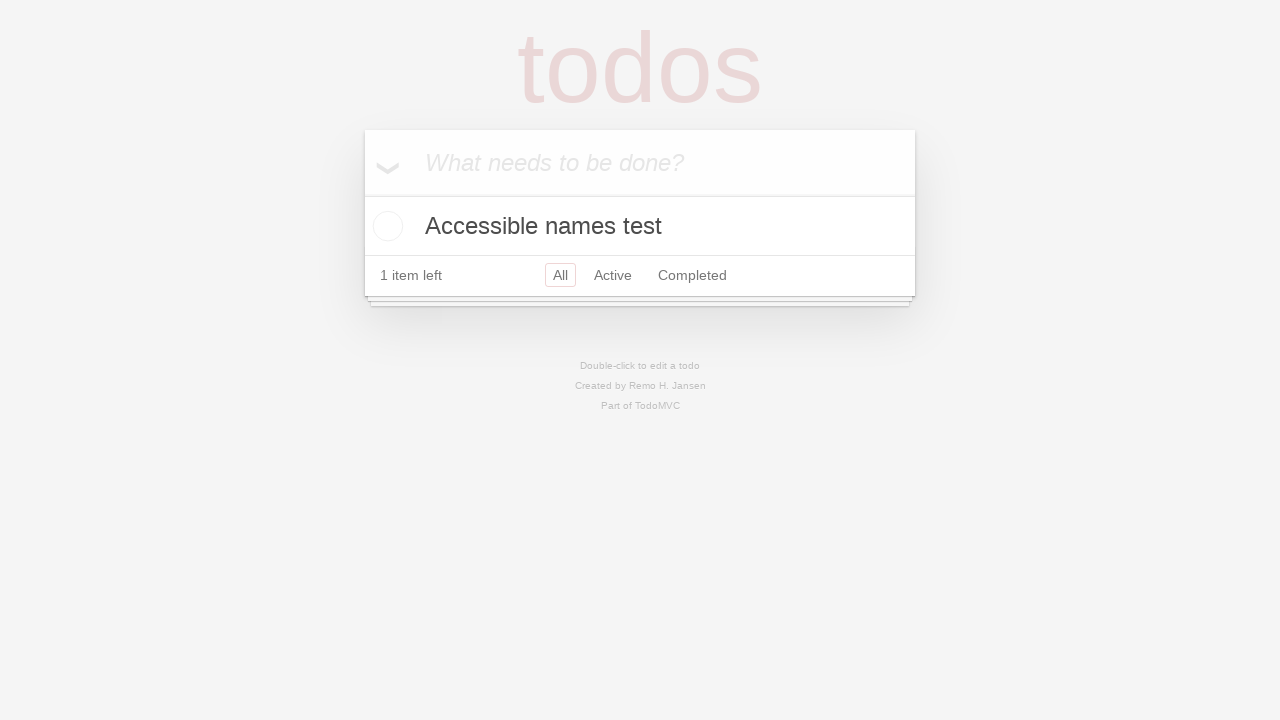

Clicked the task checkbox to mark it as complete at (385, 226) on internal:role=list >> internal:role=checkbox >> nth=0
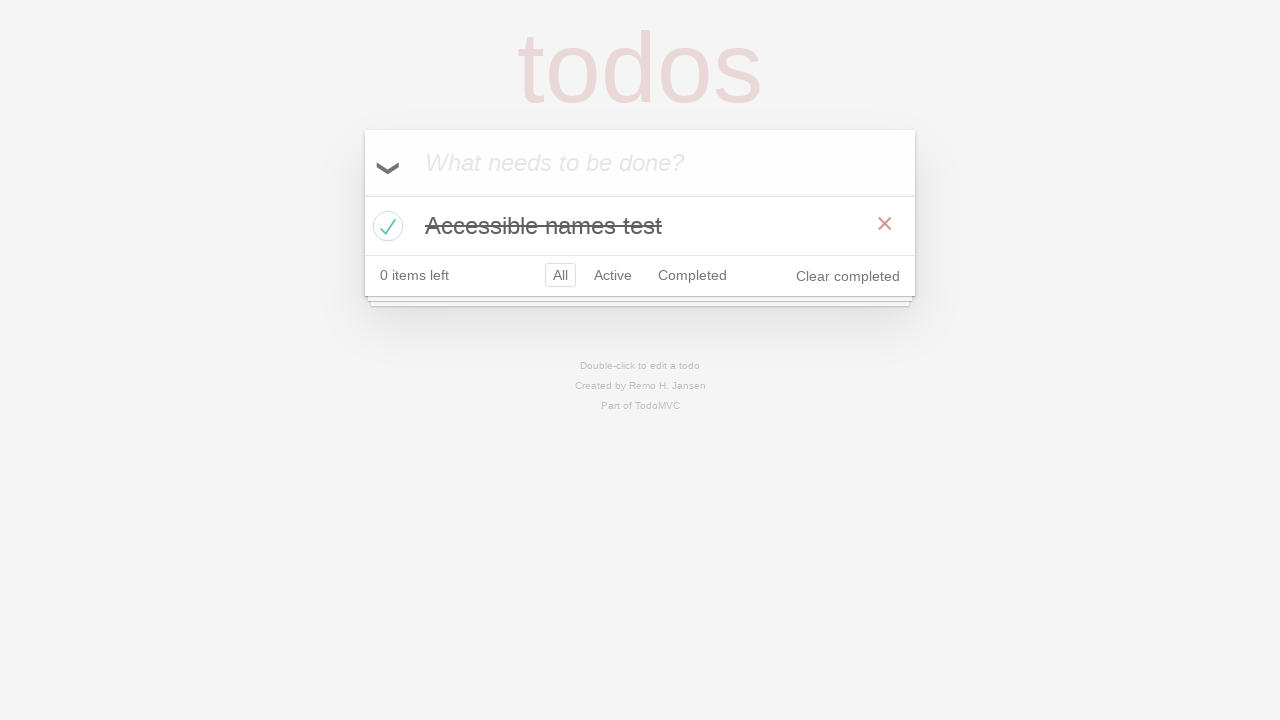

Verified 'Clear completed' button is visible
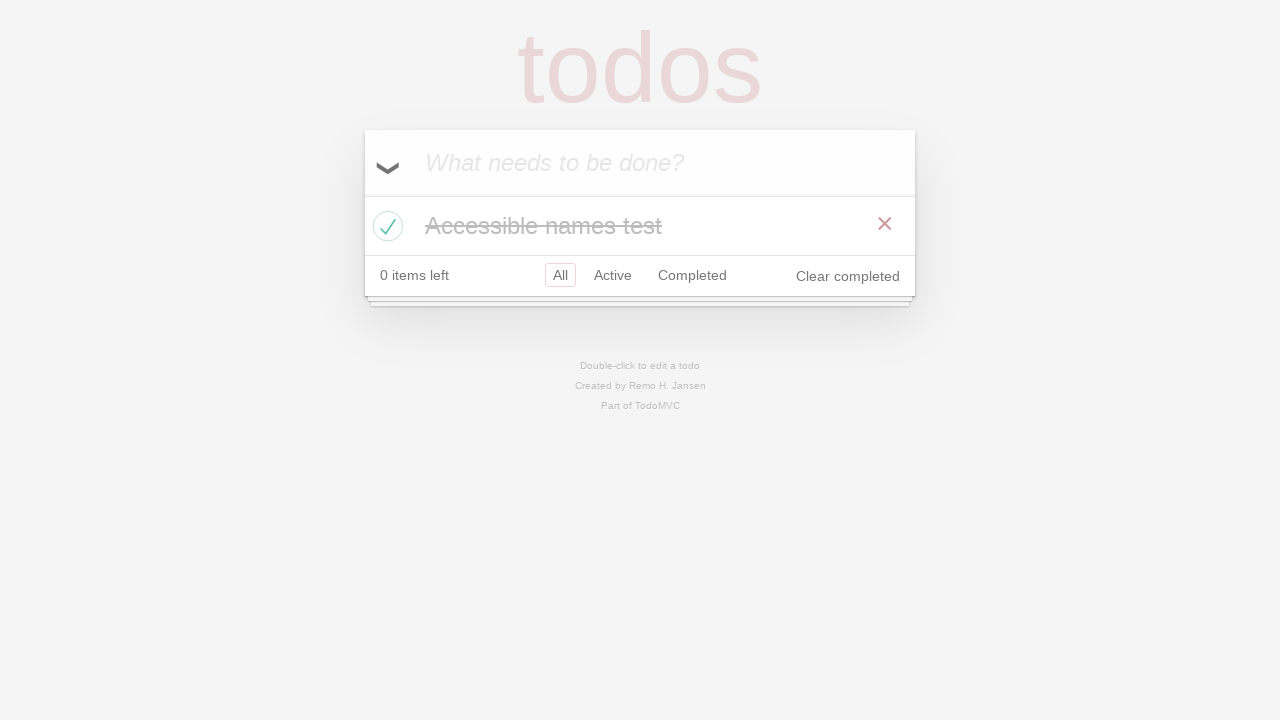

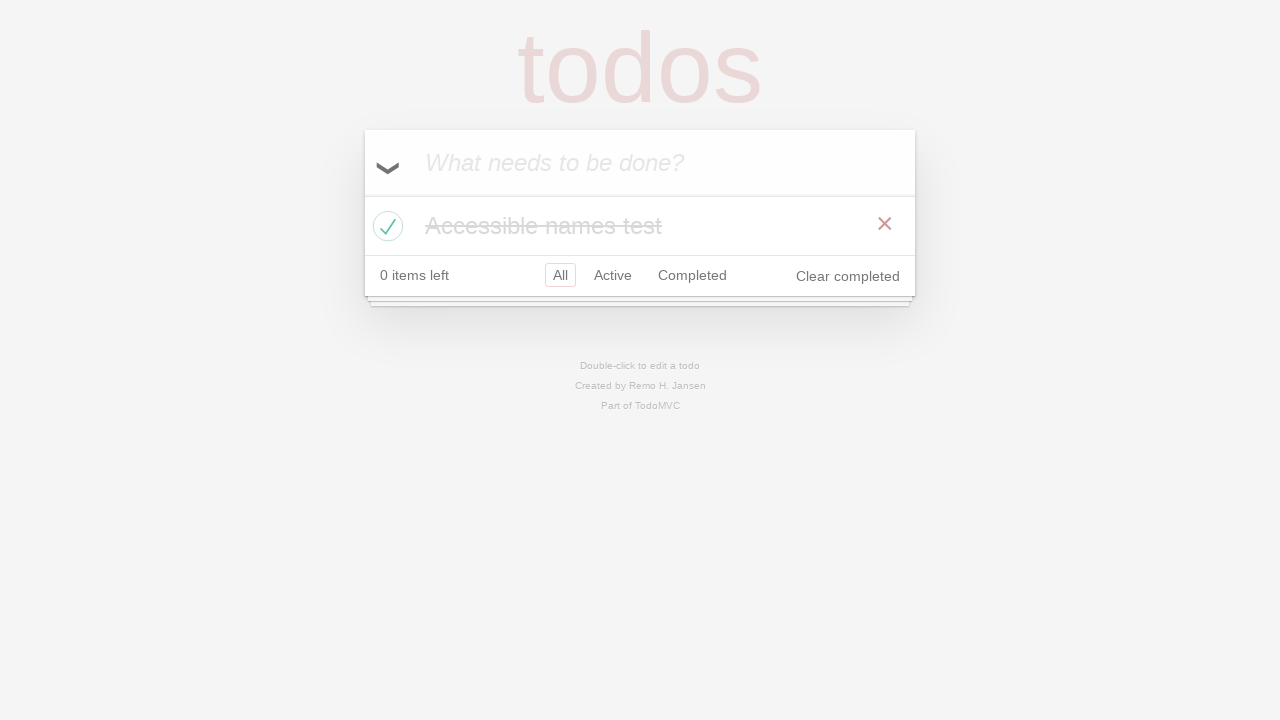